Navigates to Seiko's watch finder page, waits for products to load, clicks on the first product to open it in a new tab, and verifies the product specification section is visible.

Starting URL: https://www.seikowatches.com/ca-en/watchfinder?page=1

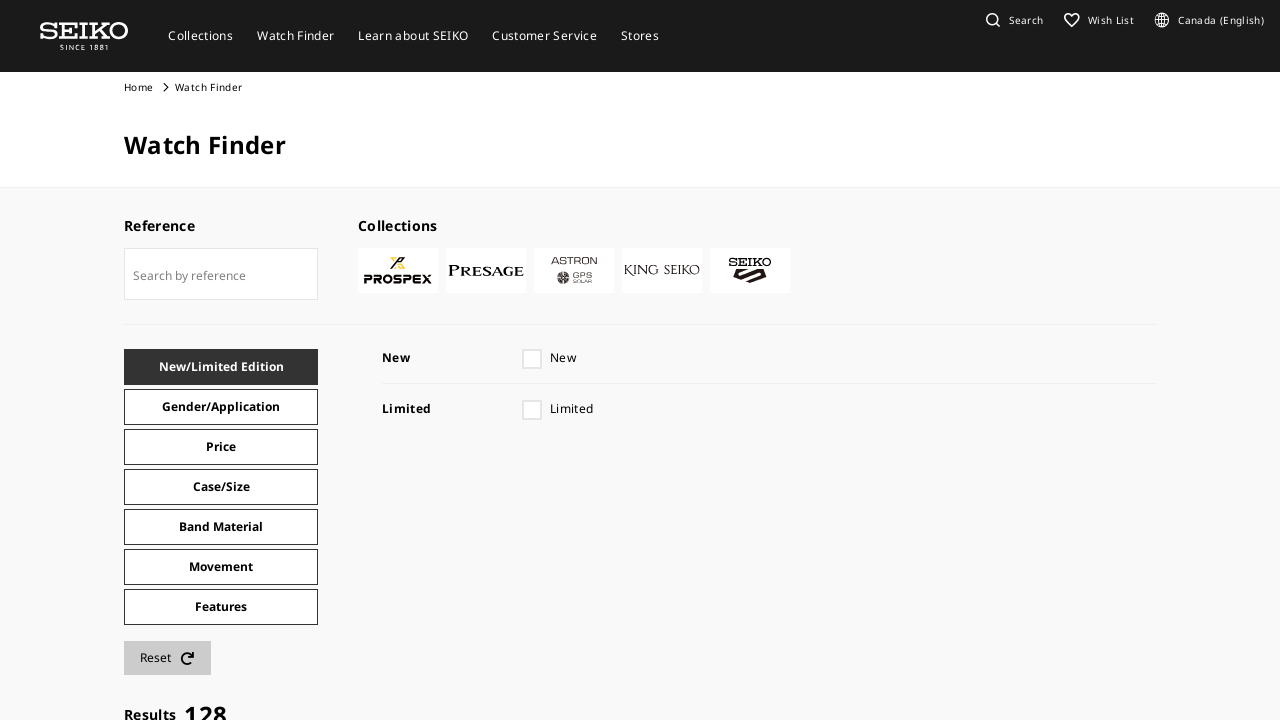

Waited for product list to load on watch finder page
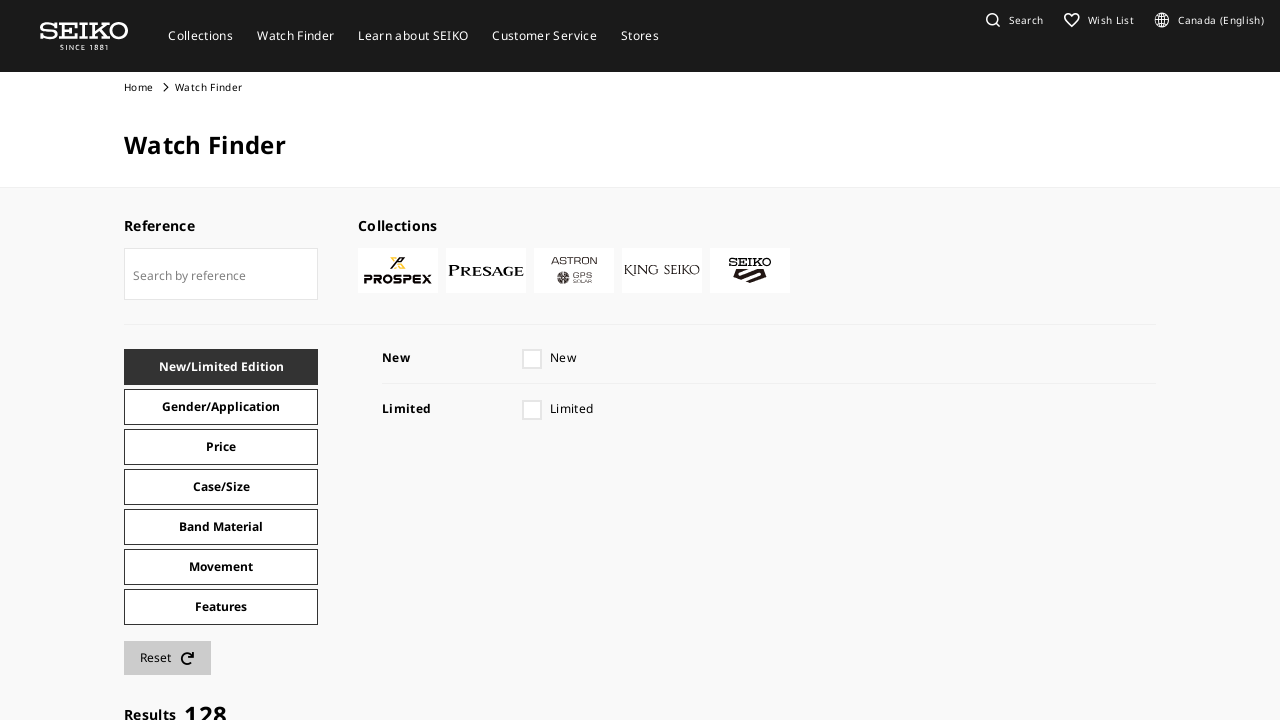

Located all product items on the page
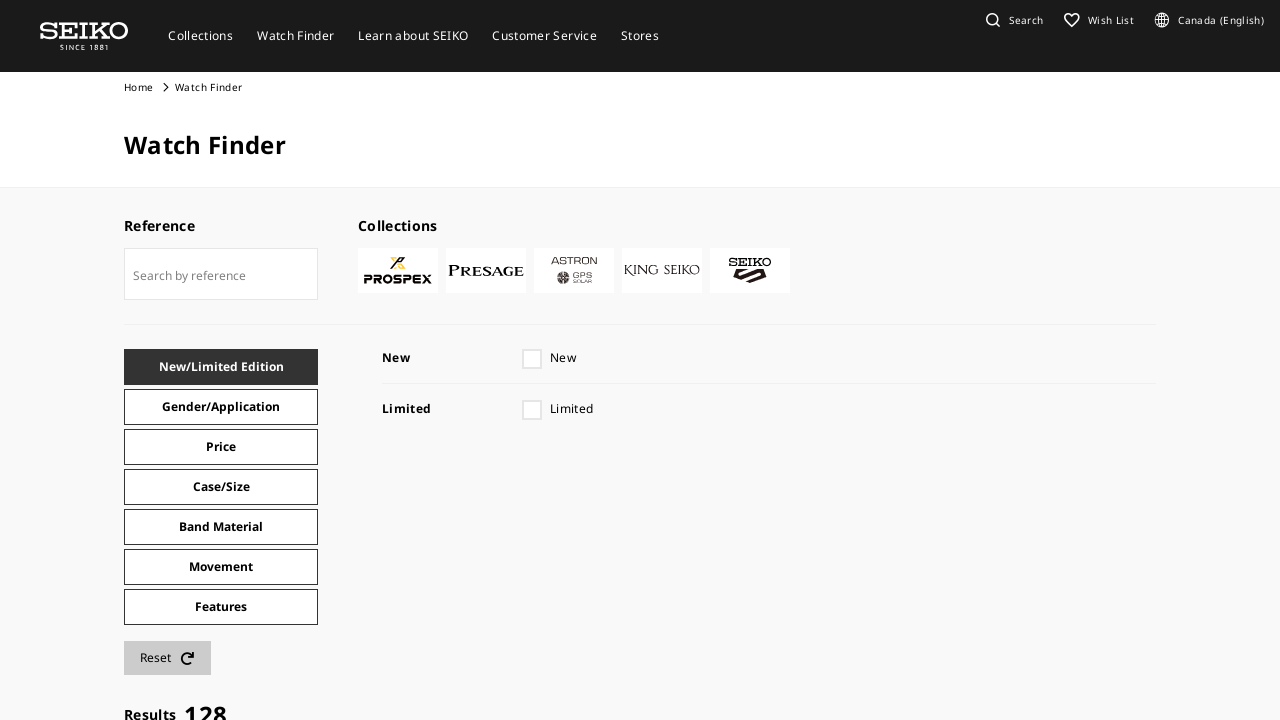

Clicked first product with Ctrl key to open in new tab at (244, 360) on .seriesProducts-item >> nth=0
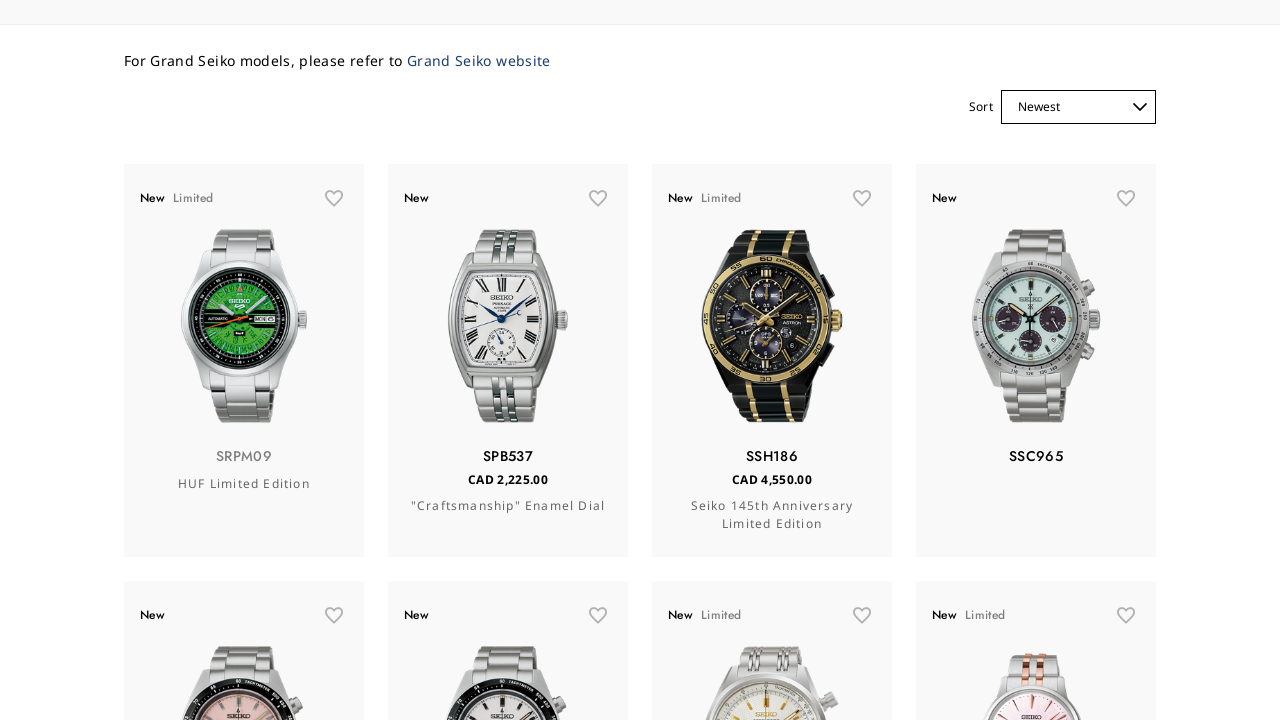

Switched to newly opened product page tab
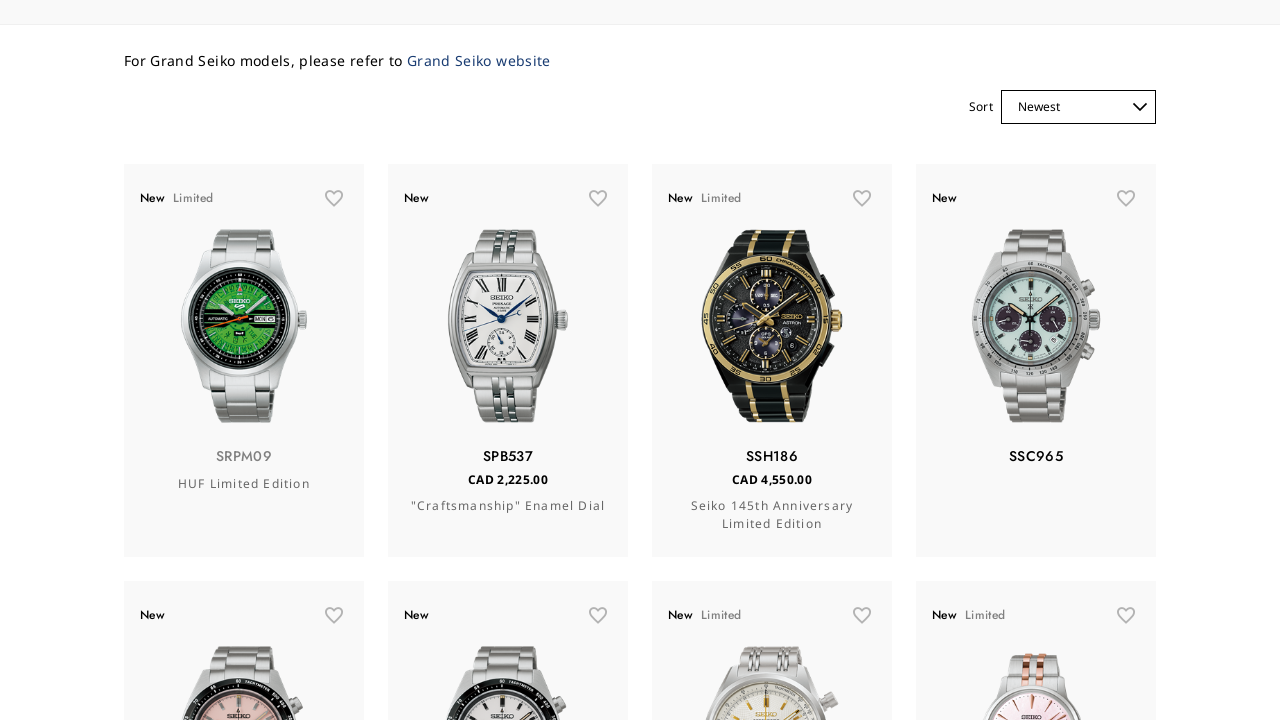

Waited for new product page to fully load
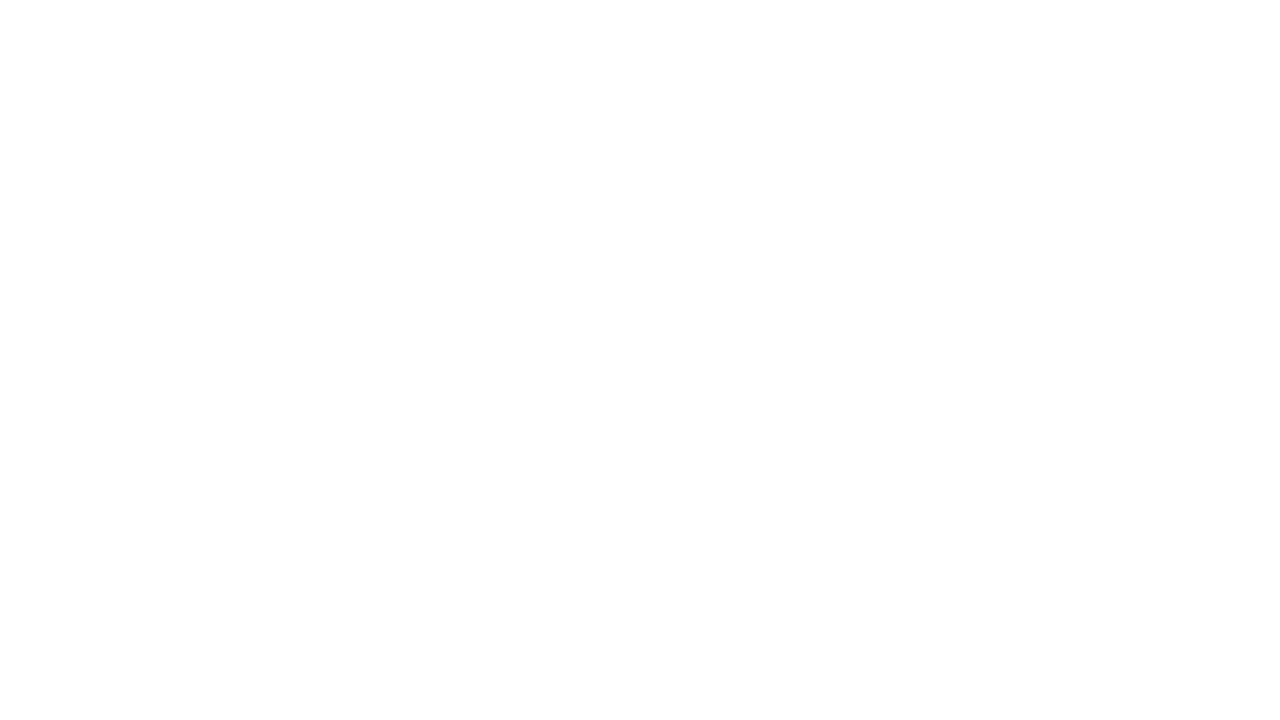

Product specifications section is visible
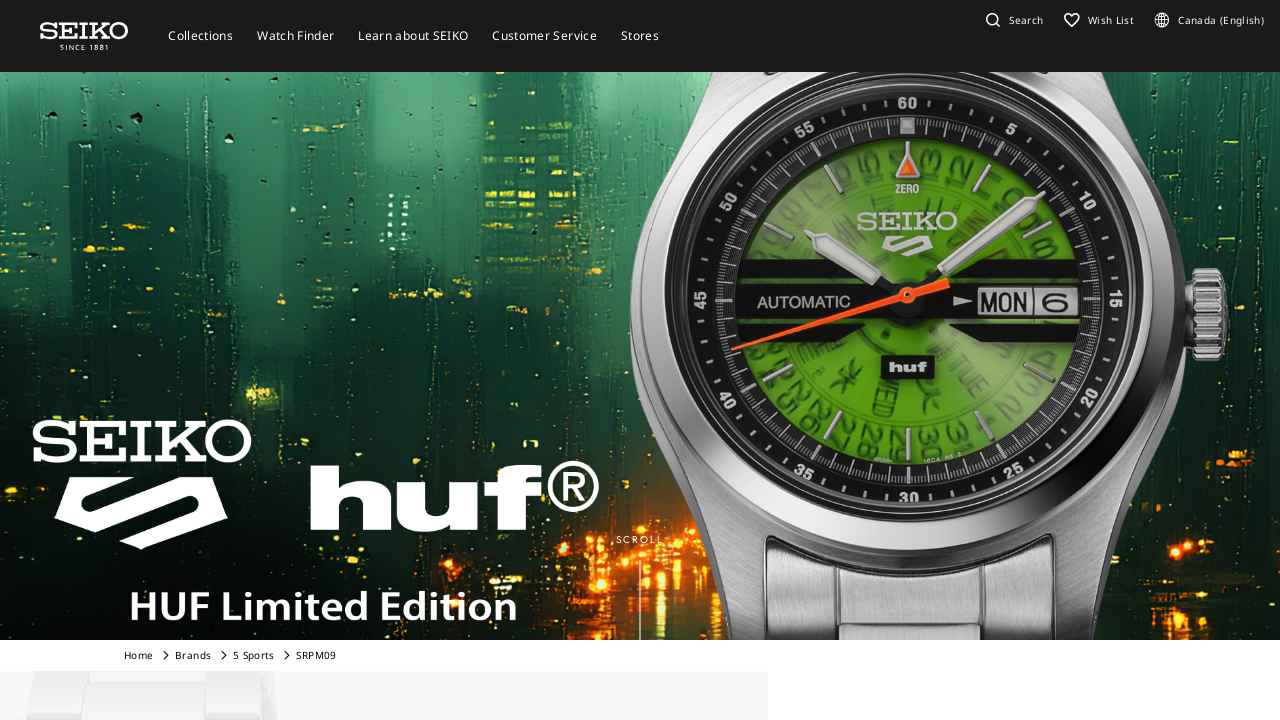

Closed the product page tab
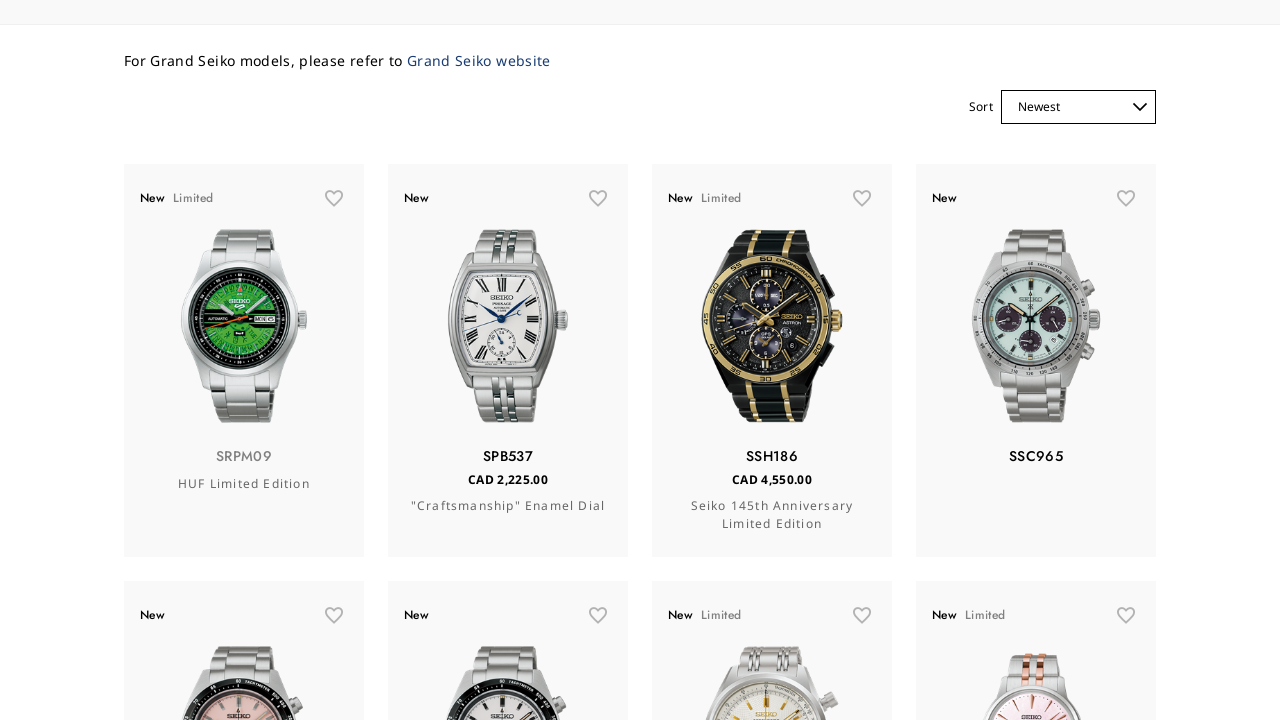

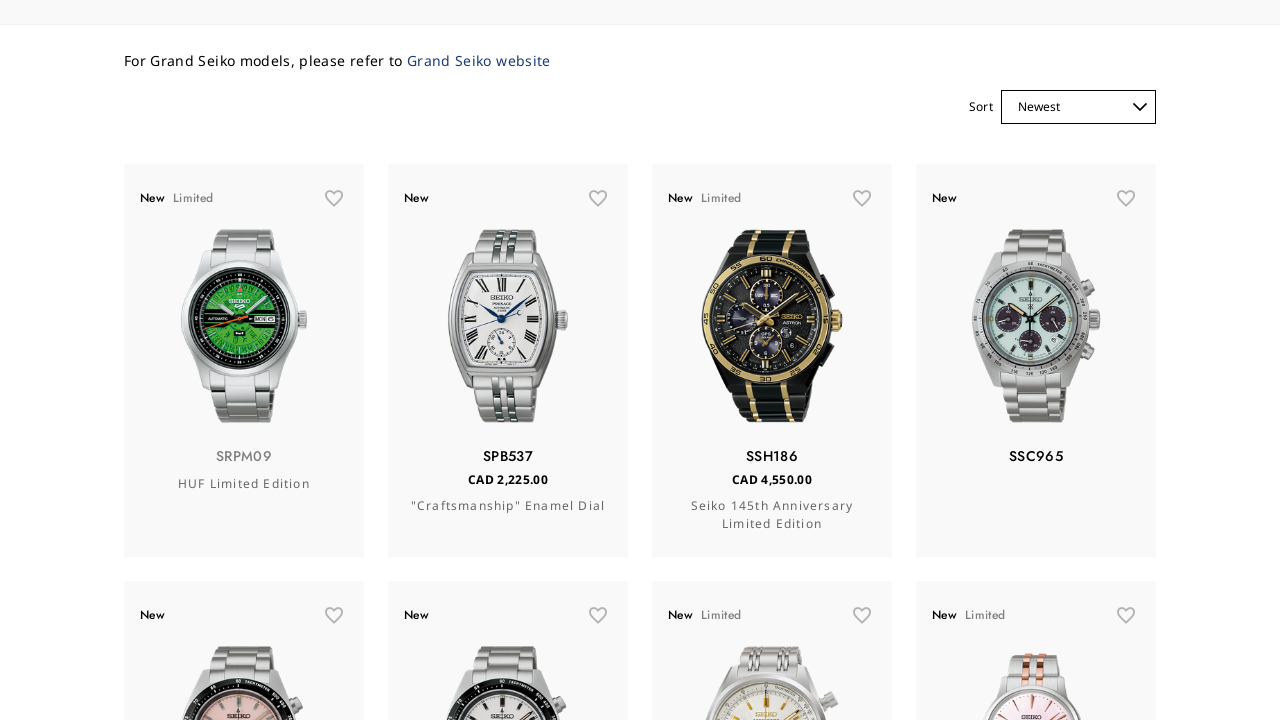